Opens the Next UK retail website and waits for the page to load.

Starting URL: https://www.next.co.uk

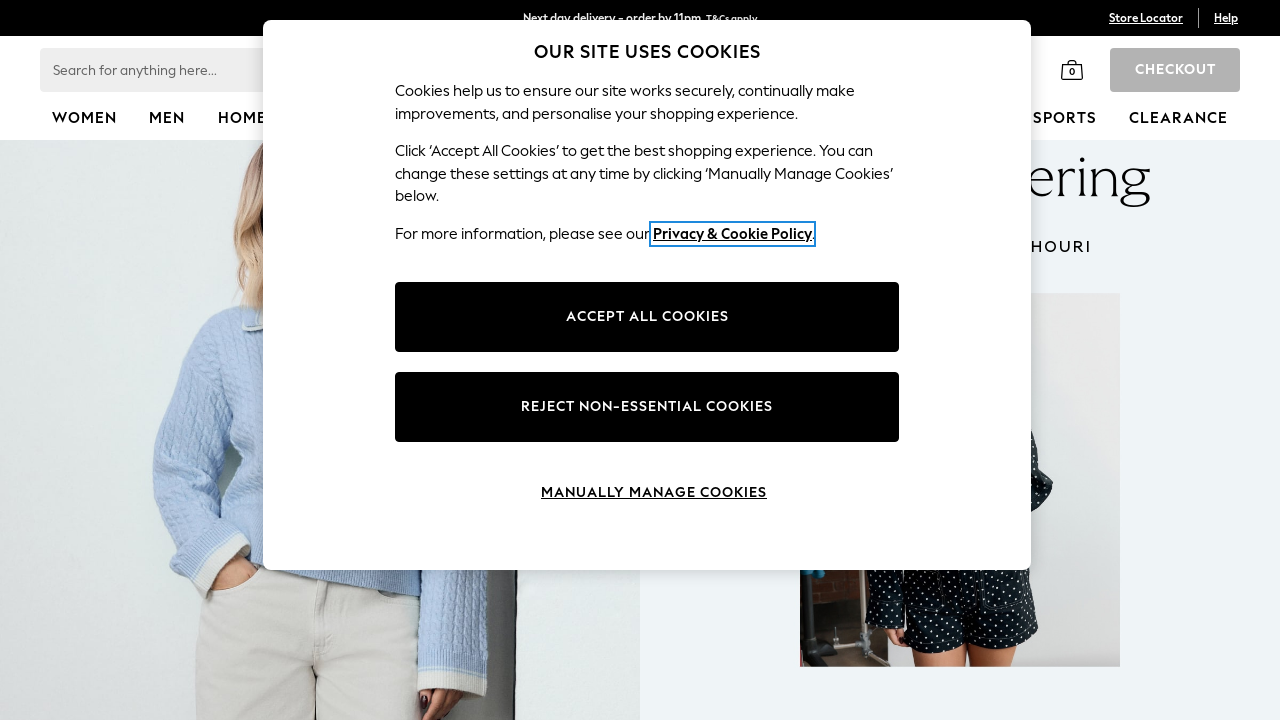

Navigated to Next UK retail website
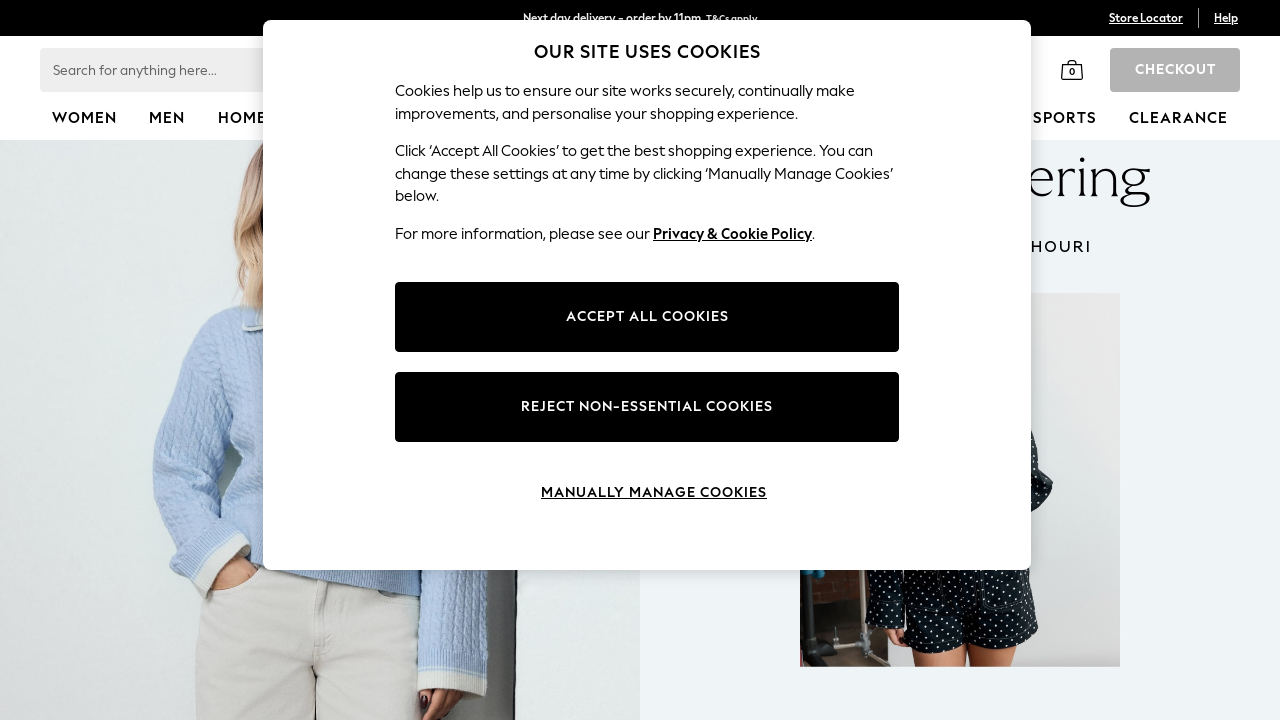

Page DOM content loaded
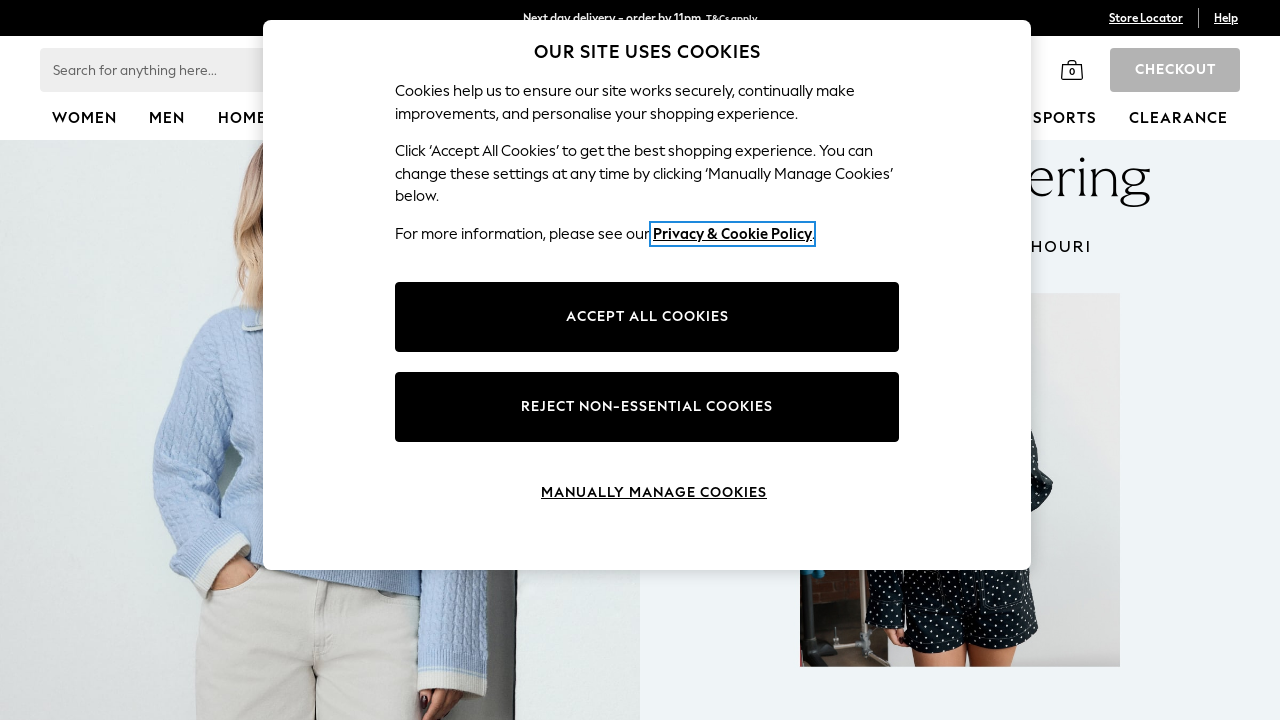

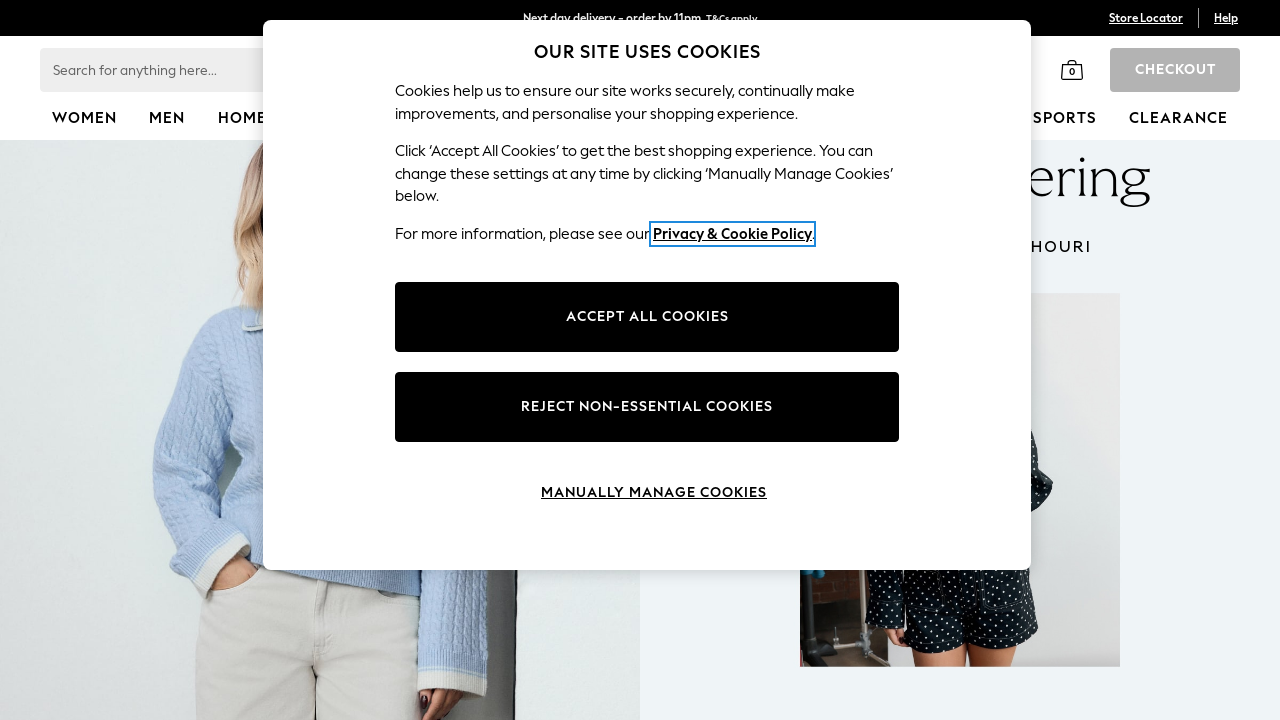